Tests train ticket search functionality on China's 12306 railway website by entering departure and arrival stations, selecting departure time range, and verifying search results load.

Starting URL: https://kyfw.12306.cn/otn/leftTicket/init

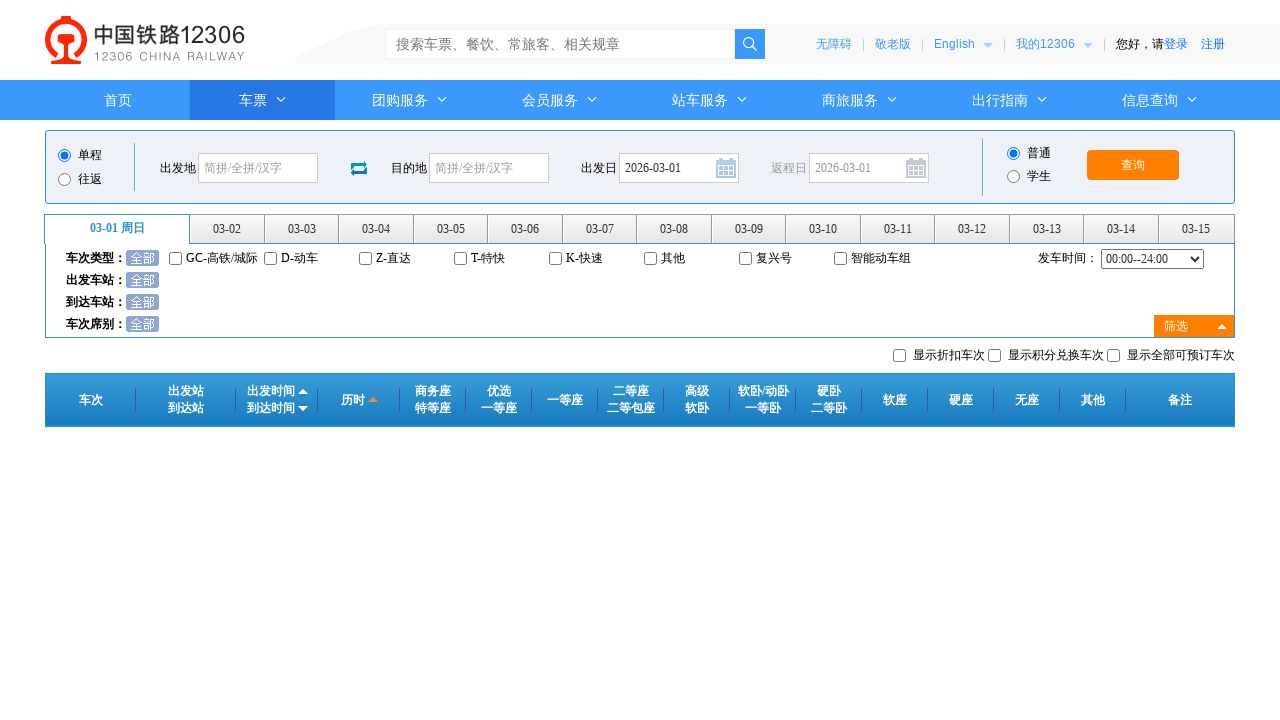

Clicked on departure station input field at (258, 168) on #fromStationText
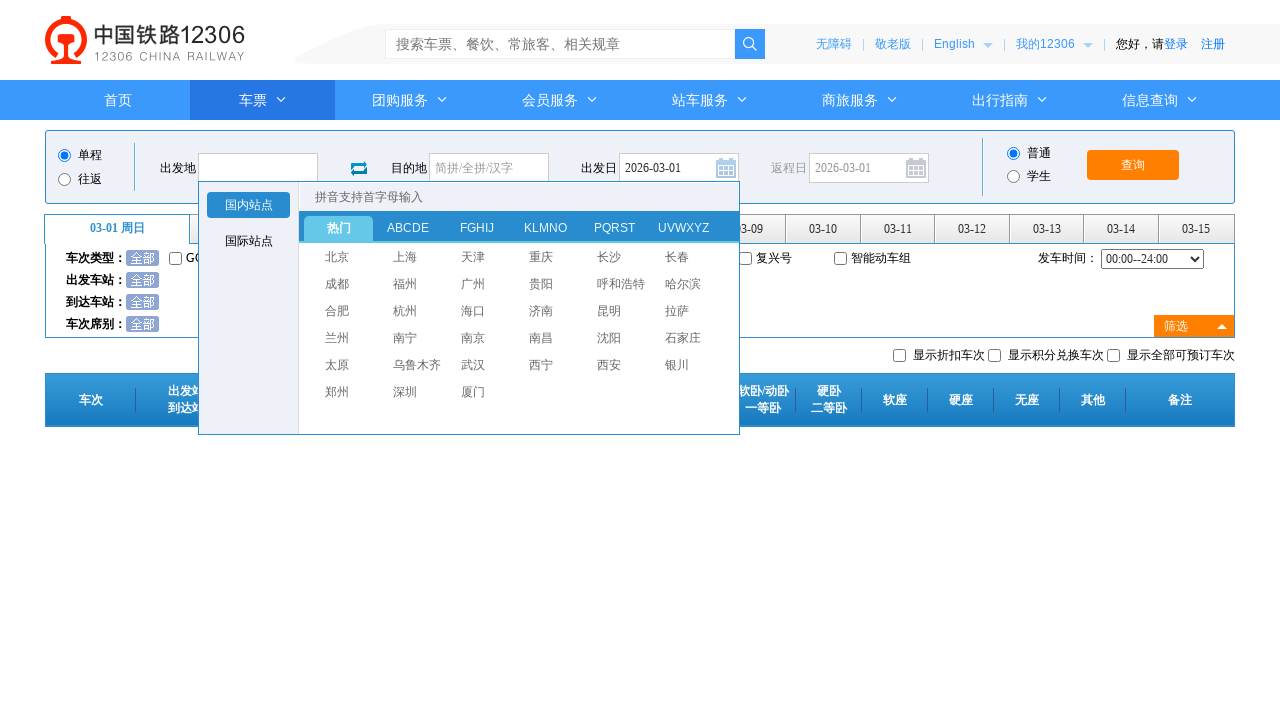

Filled departure station with '南京南' (Nanjing South) on #fromStationText
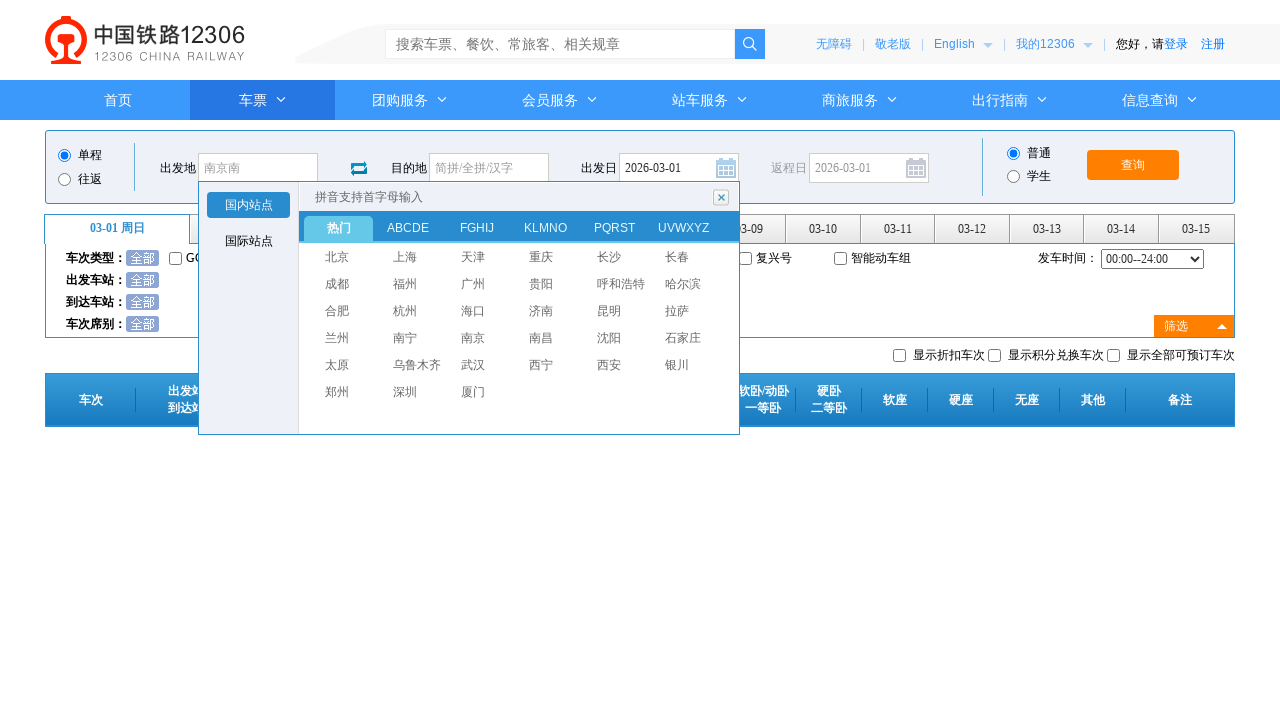

Pressed Enter to confirm departure station
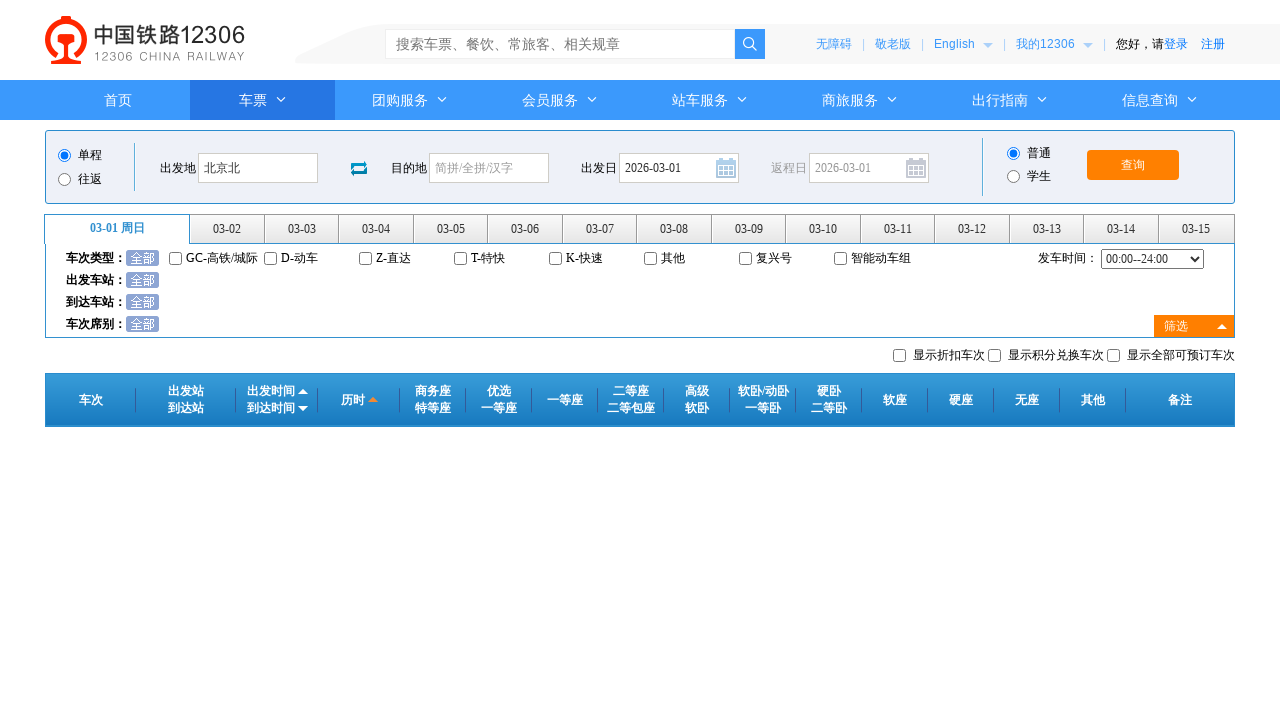

Clicked on arrival station input field at (489, 168) on #toStationText
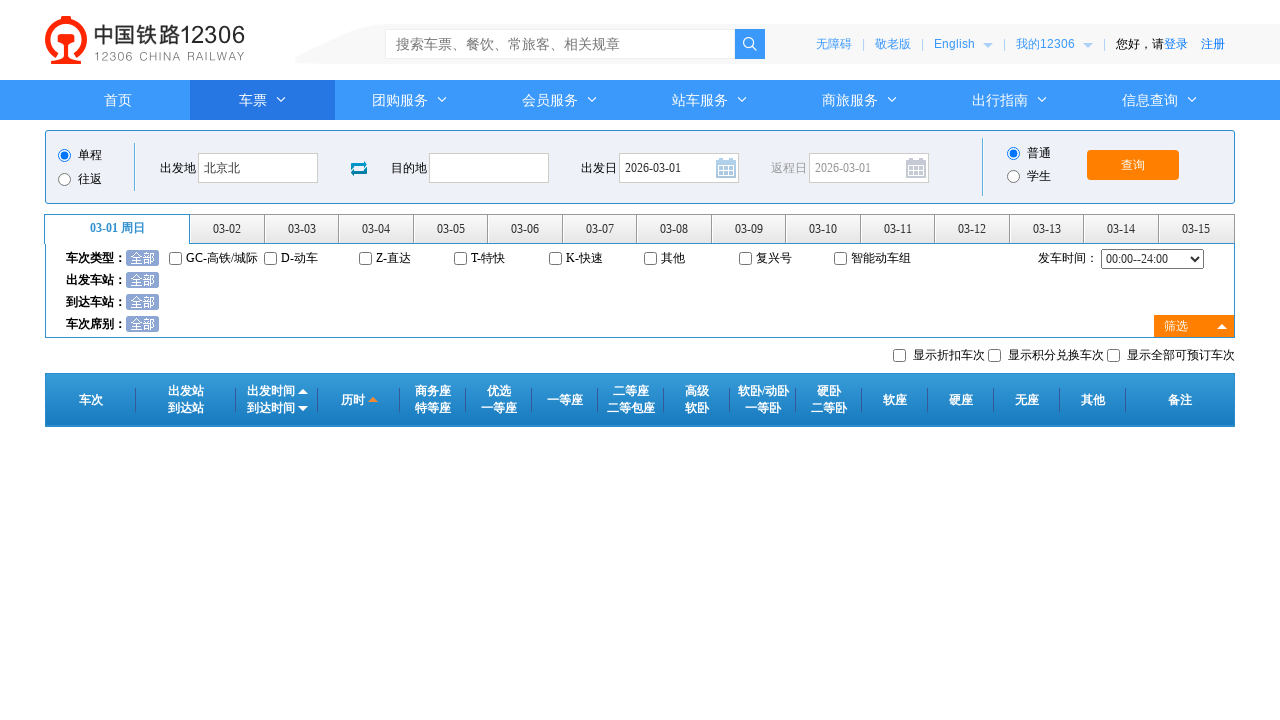

Filled arrival station with '杭州东' (Hangzhou East) on #toStationText
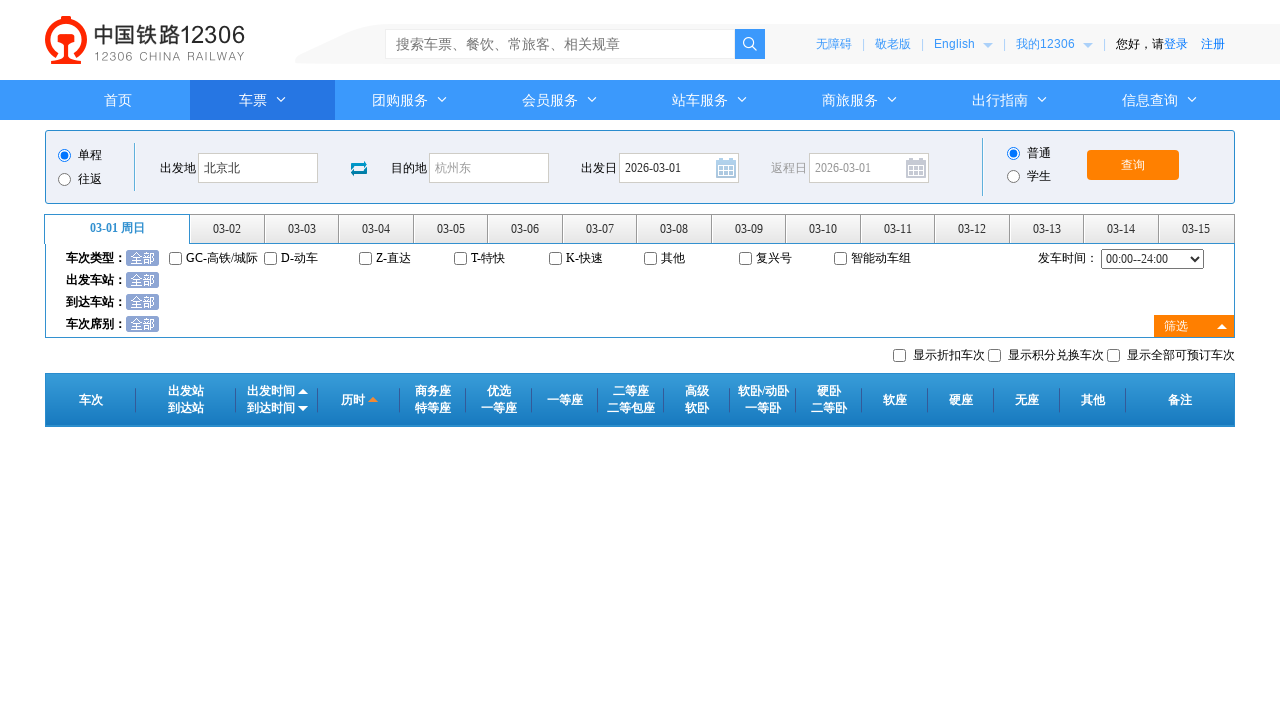

Pressed Enter to confirm arrival station
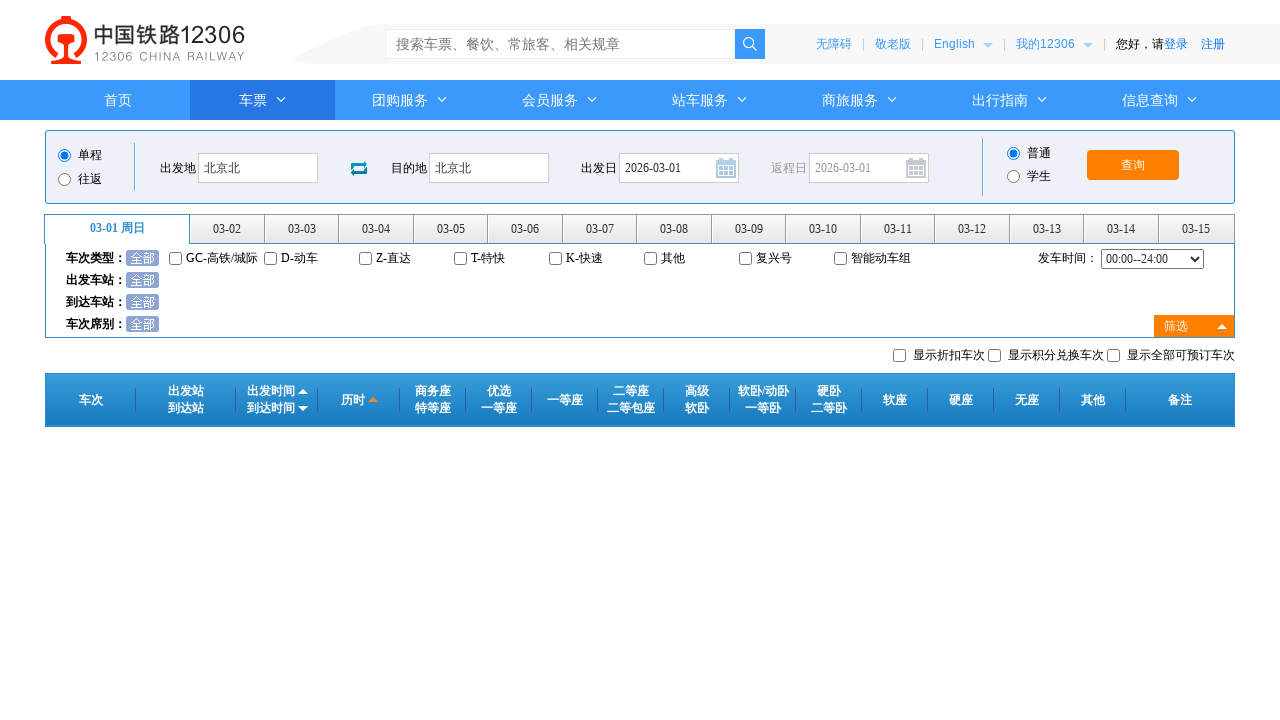

Selected departure time range 06:00-12:00 on .pos-top select
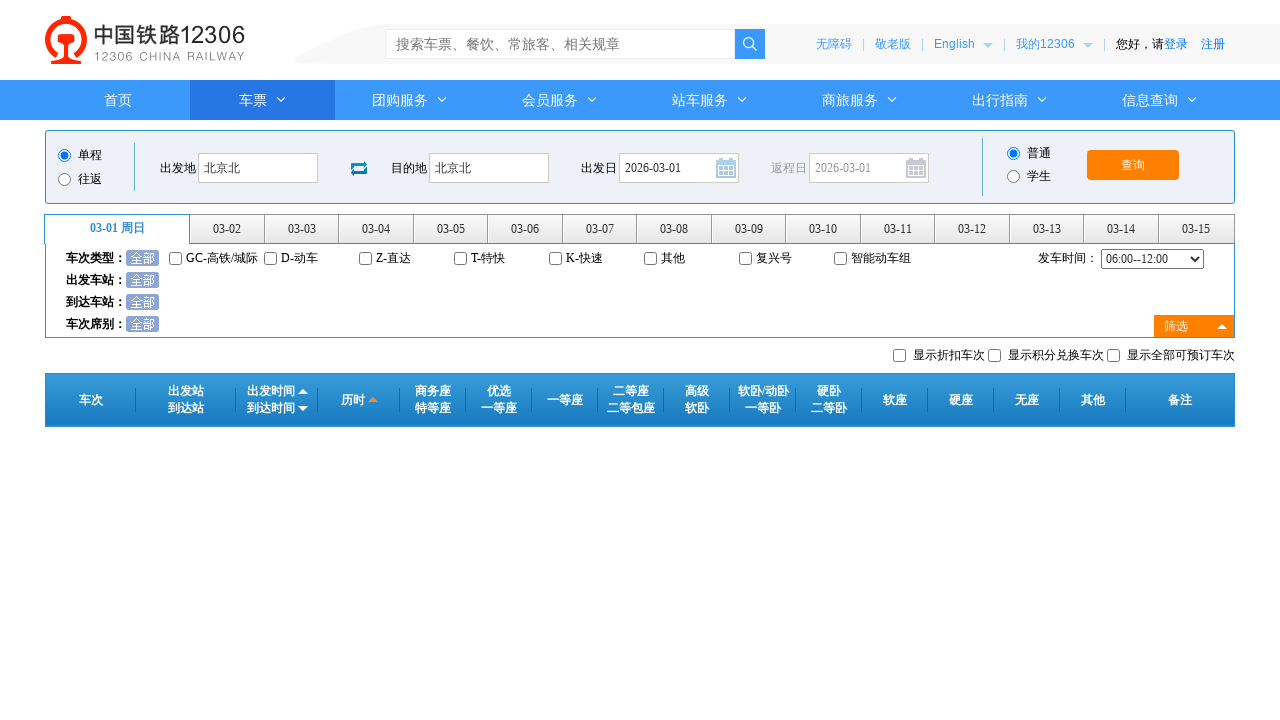

Clicked on date selection tab at (228, 229) on .sear-sel-hd li:nth-child(2)
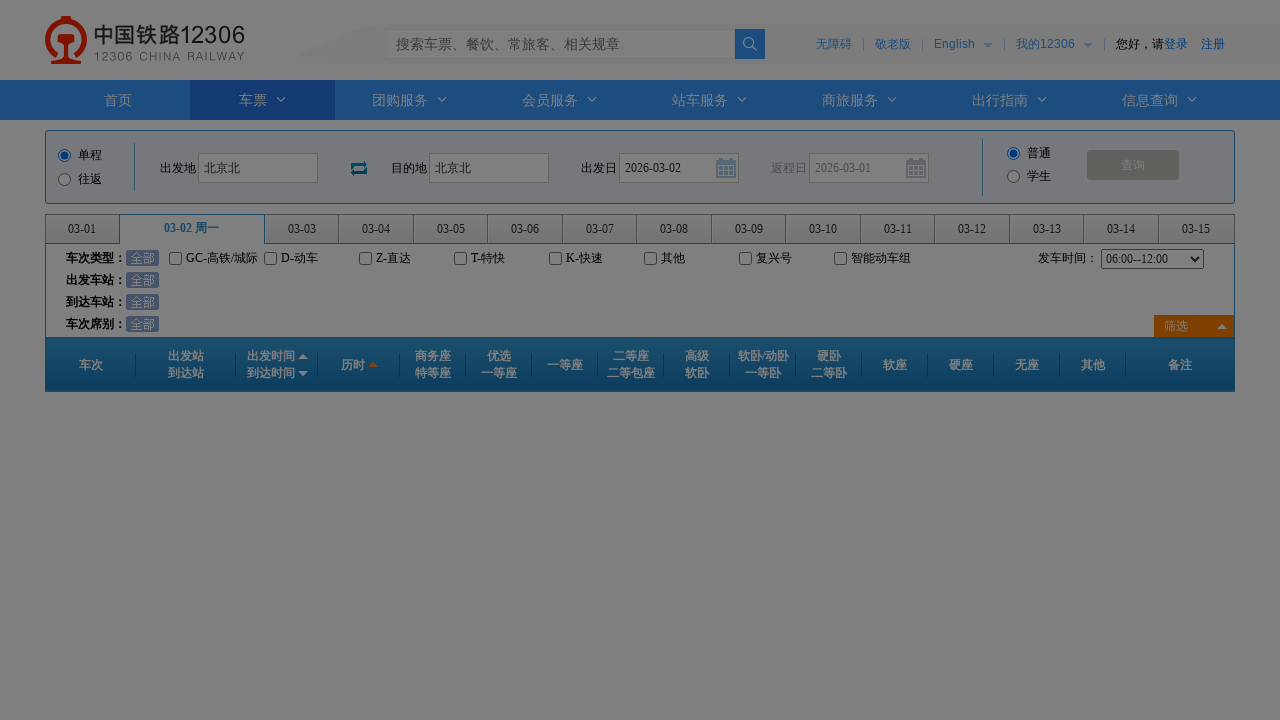

Train search results loaded successfully
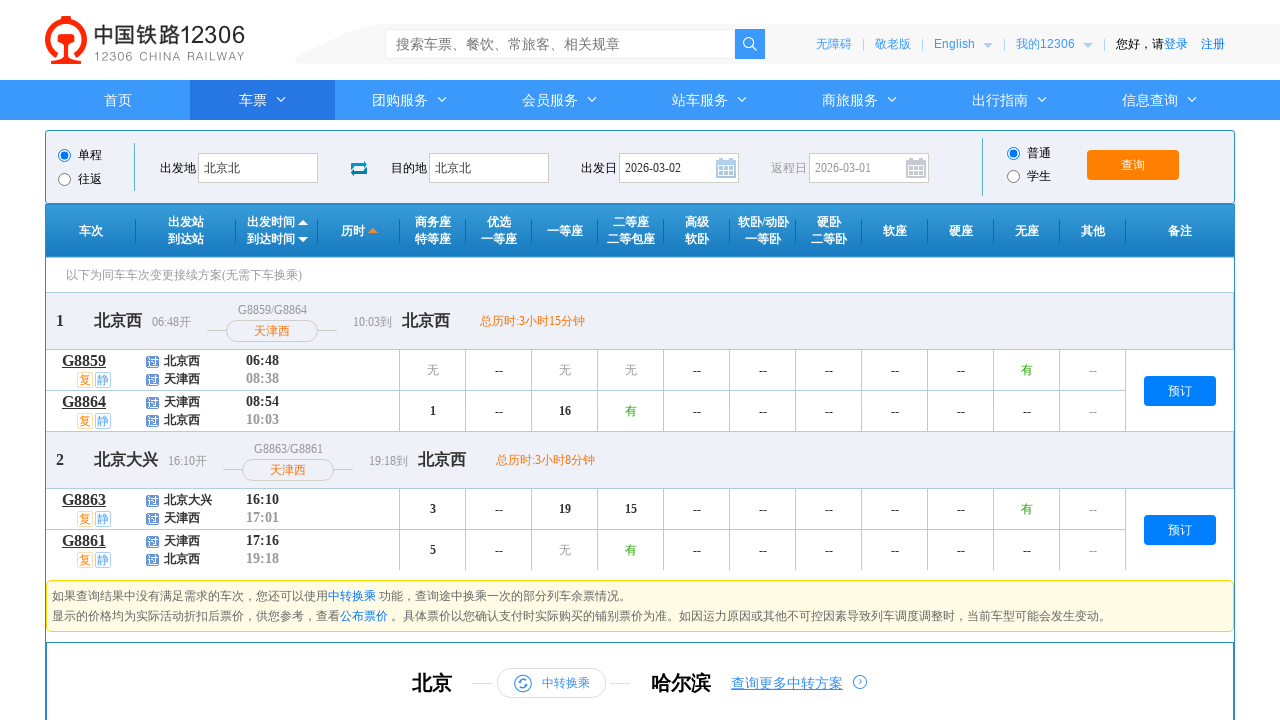

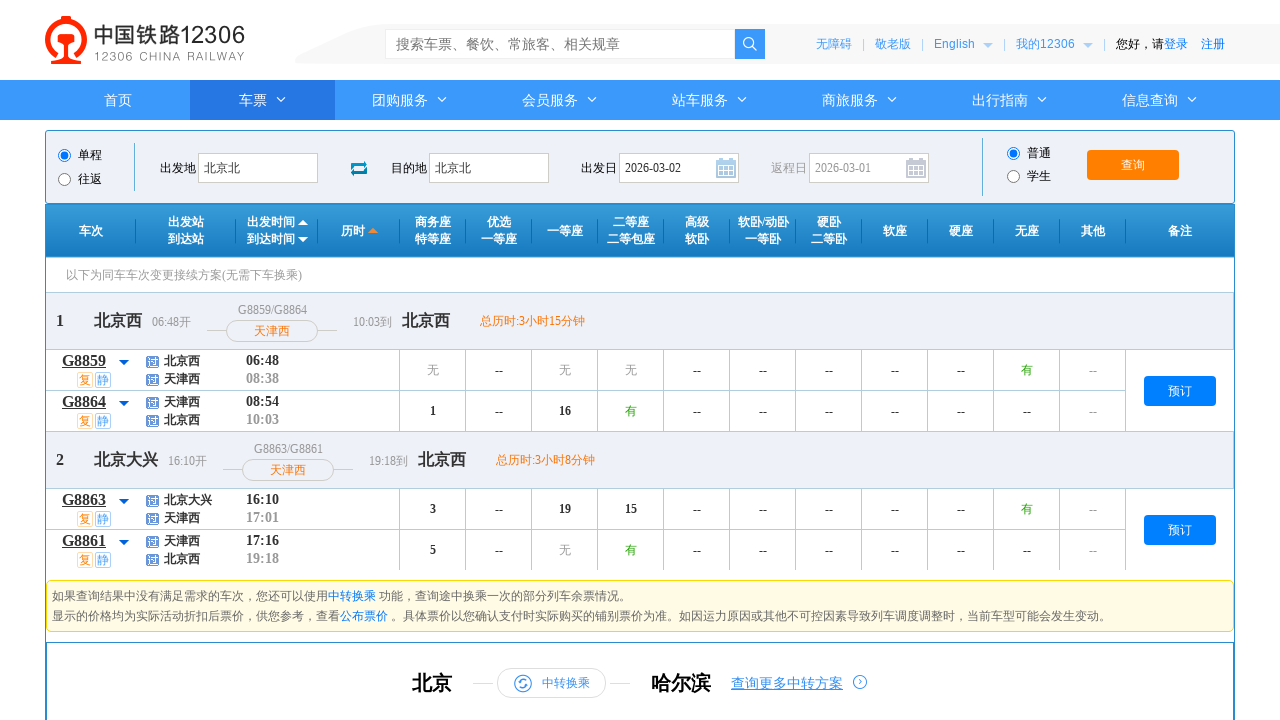